Tests navigation to A/B Testing page and verifies the heading contains "A/B Test"

Starting URL: https://the-internet.herokuapp.com/

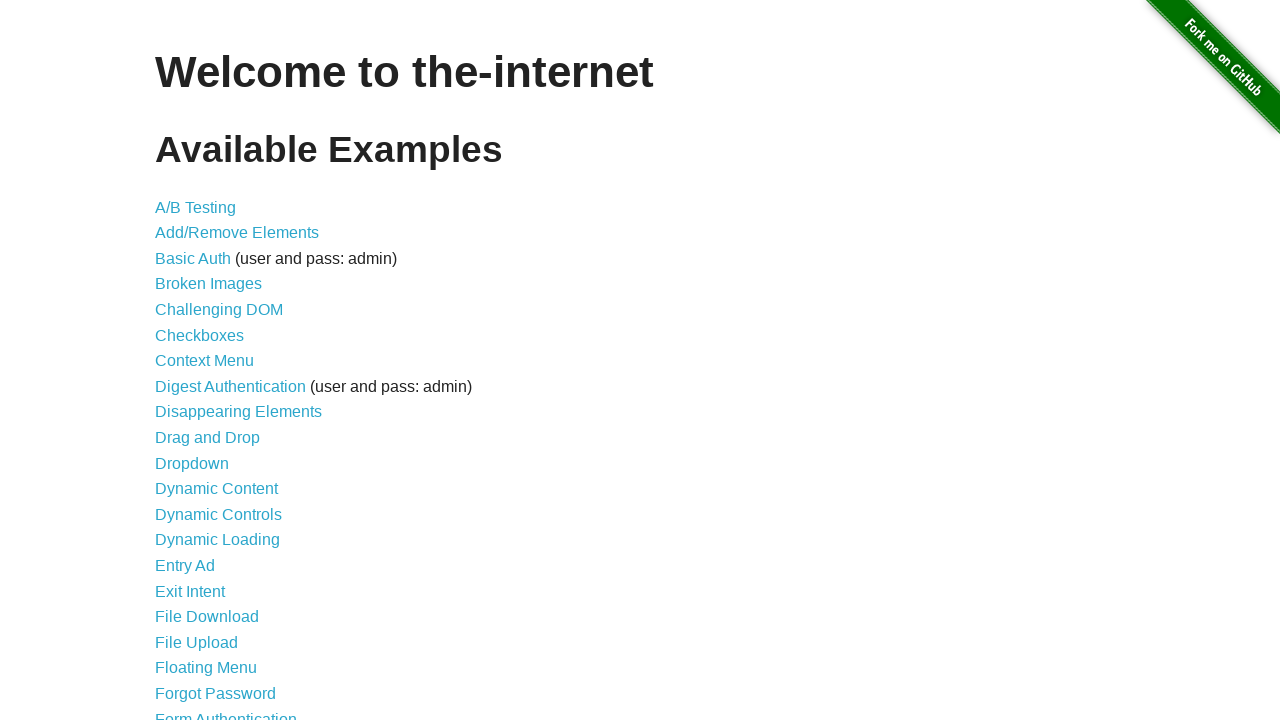

Navigated to the-internet.herokuapp.com homepage
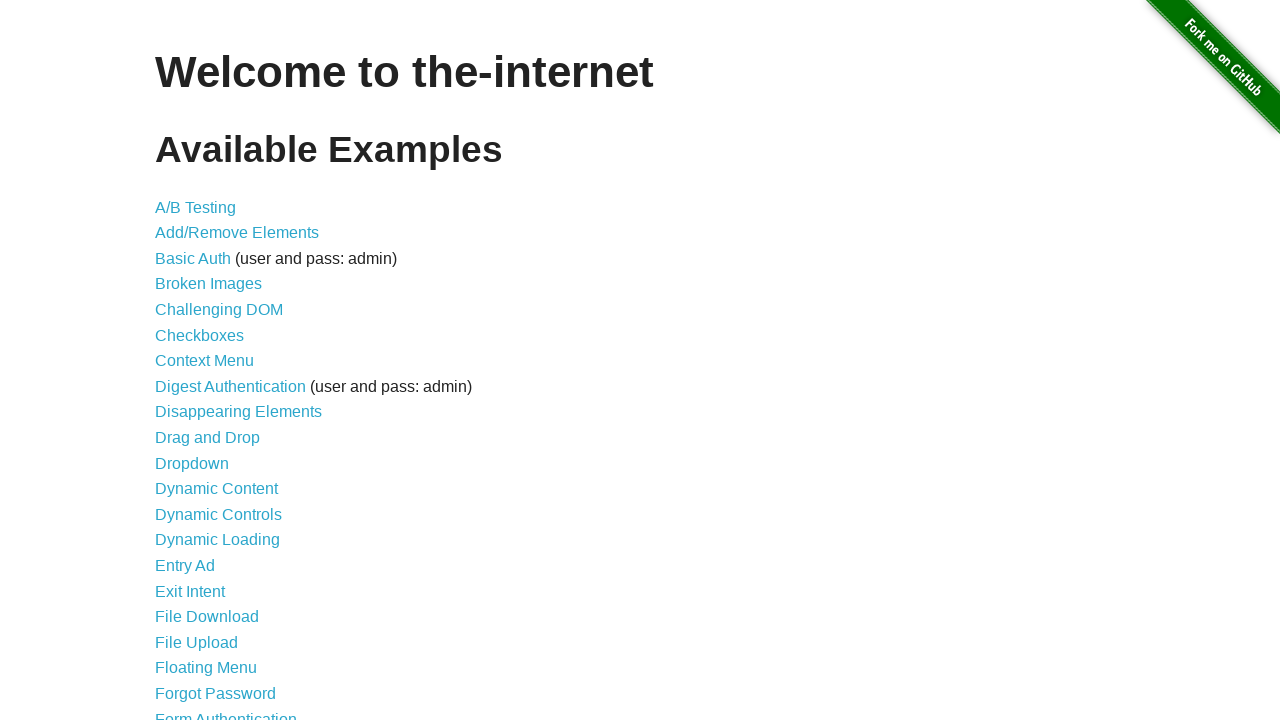

Clicked on A/B Testing link at (196, 207) on a[href='/abtest']
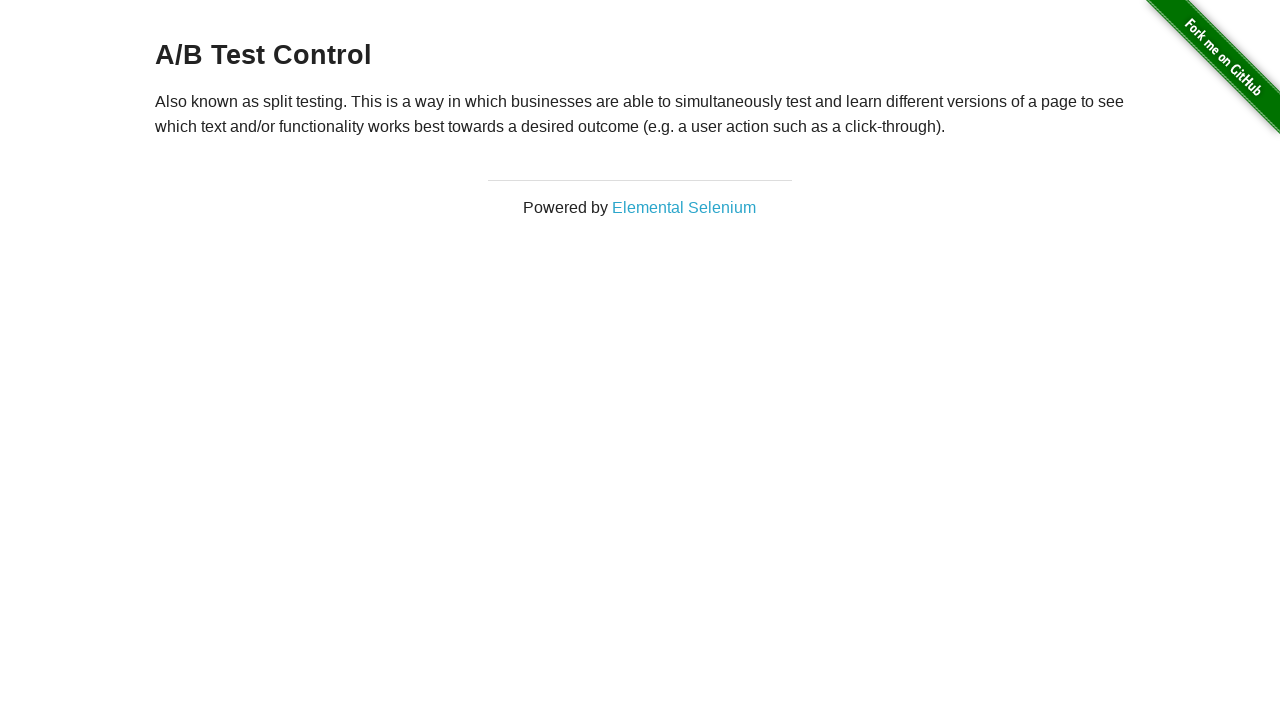

A/B Test page heading loaded
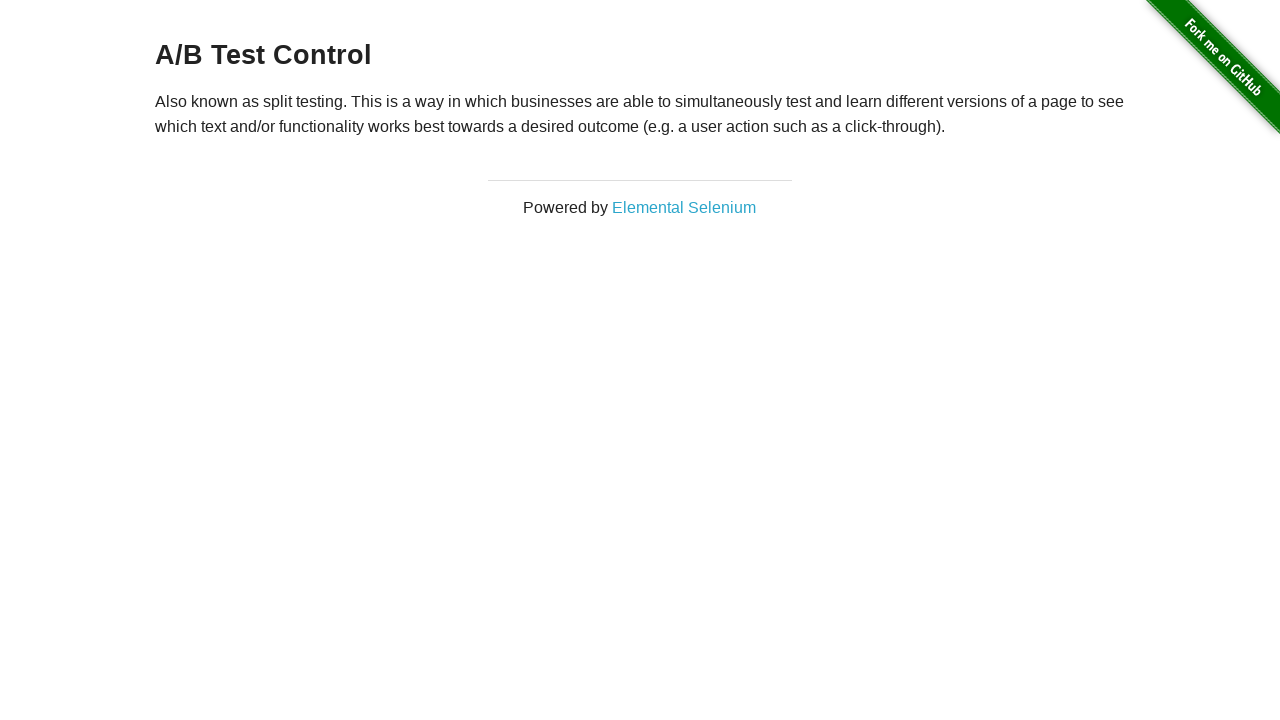

Verified heading contains 'A/B Test'
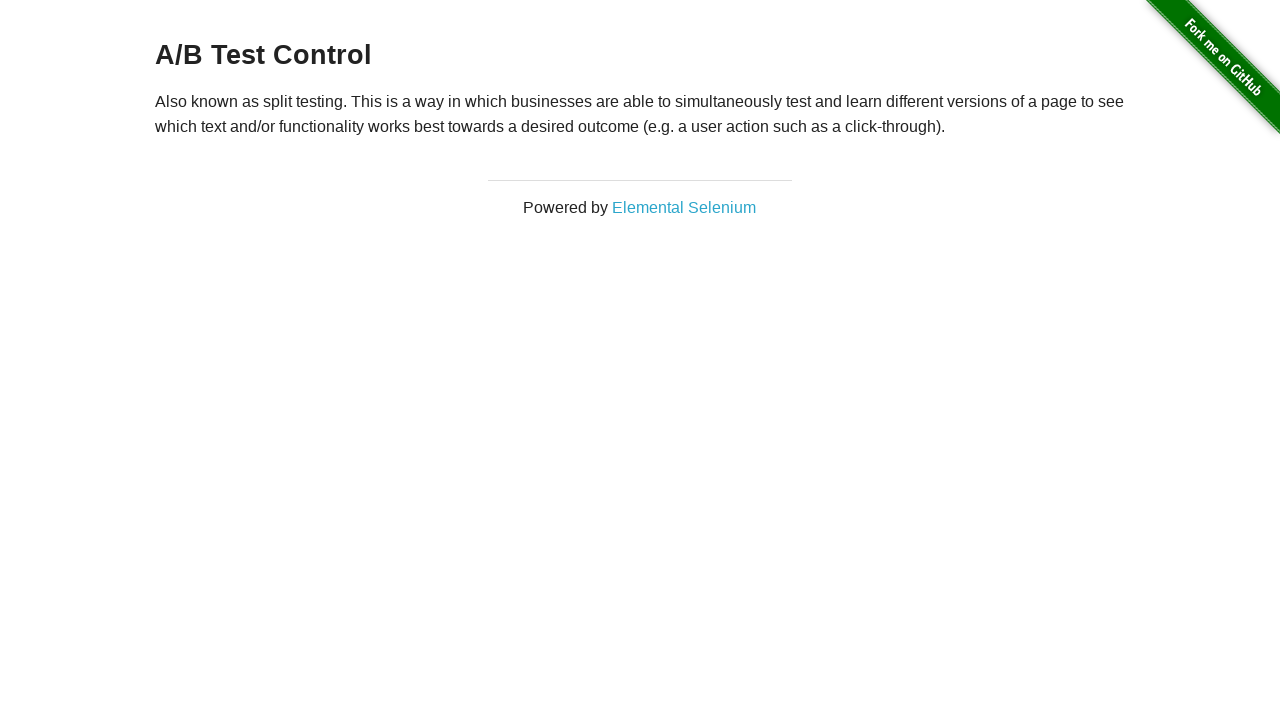

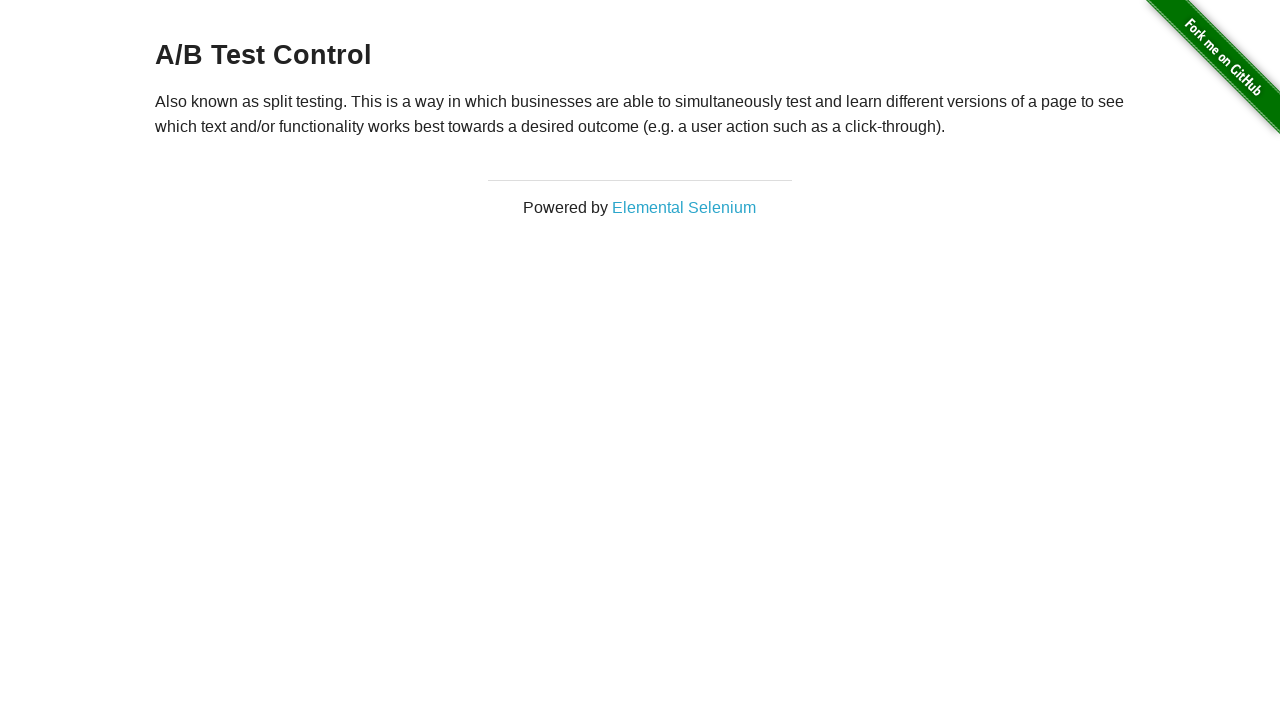